Tests Large & Deep DOM page by verifying elements in large table

Starting URL: https://the-internet.herokuapp.com/

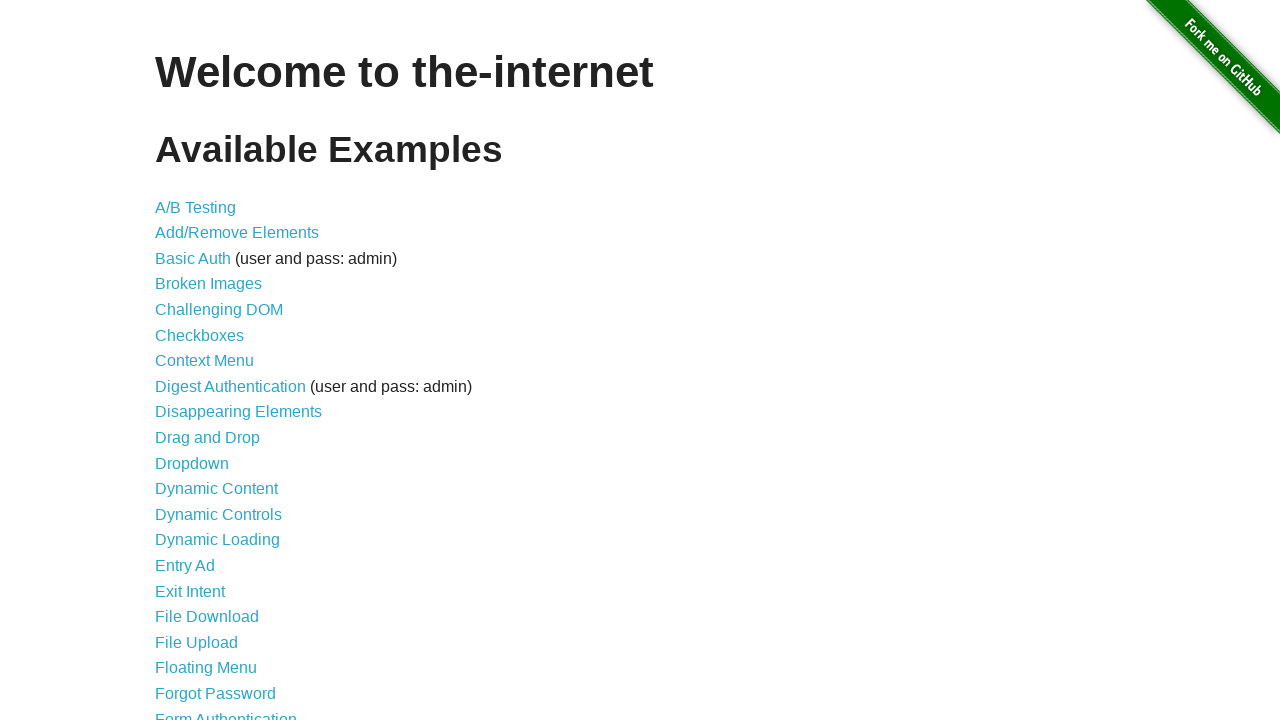

Clicked on Large & Deep DOM link at (225, 361) on :nth-child(32) > a
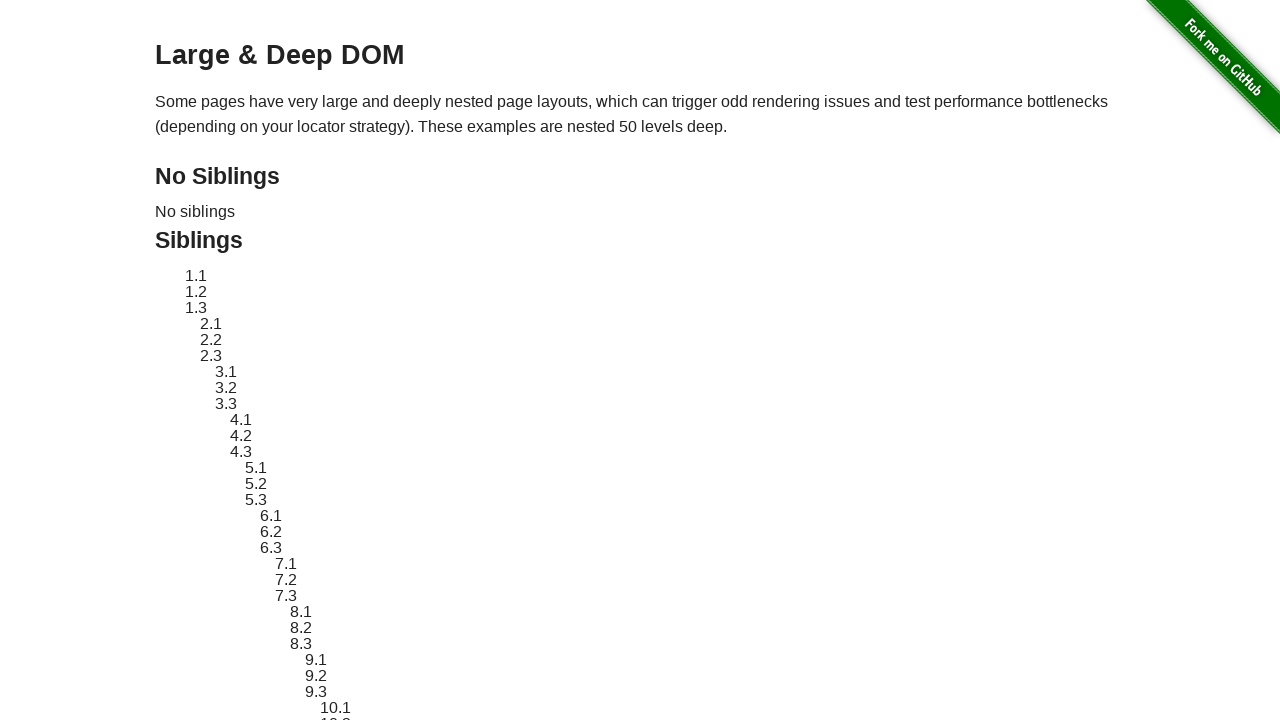

Verified sibling elements loaded
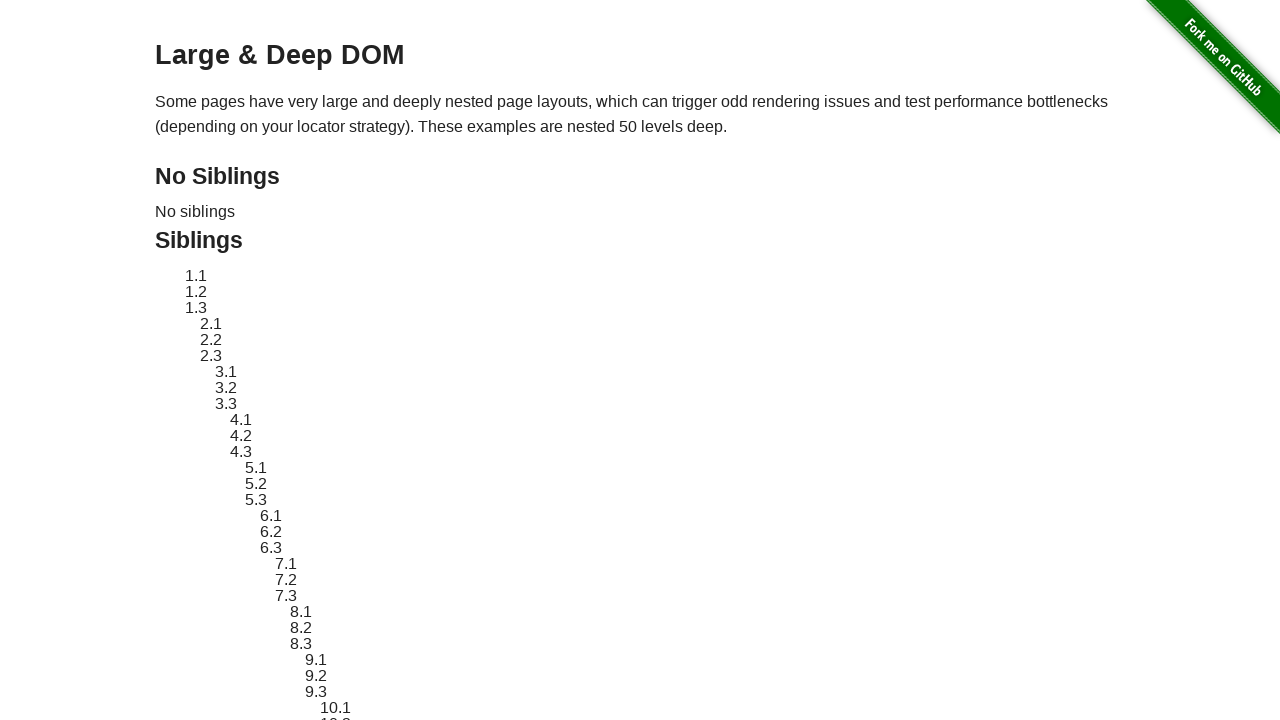

Verified large table header elements loaded
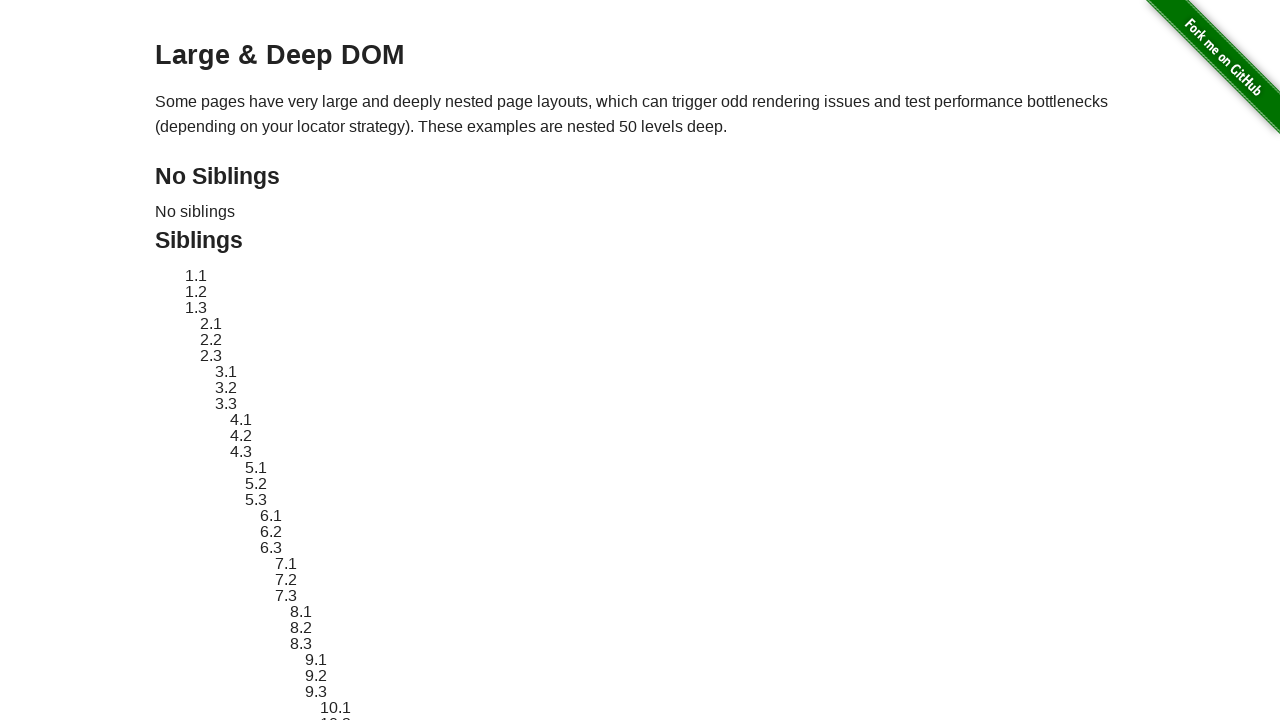

Verified large table row elements loaded
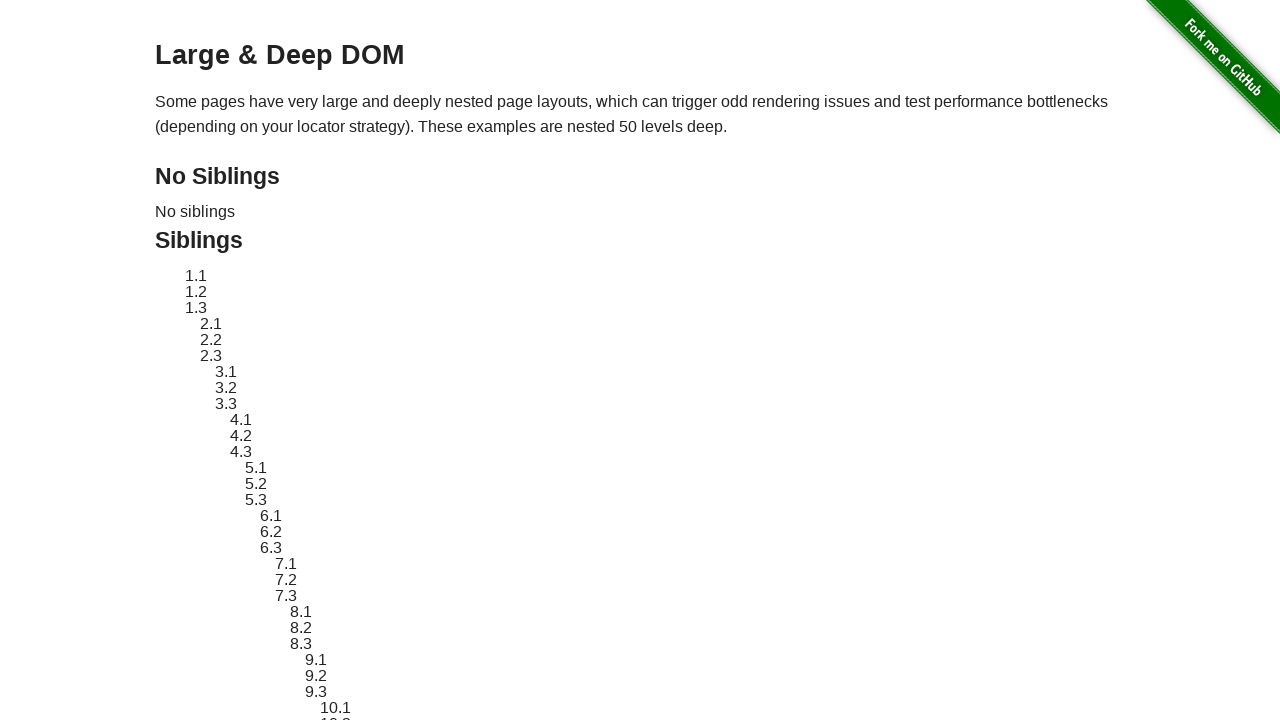

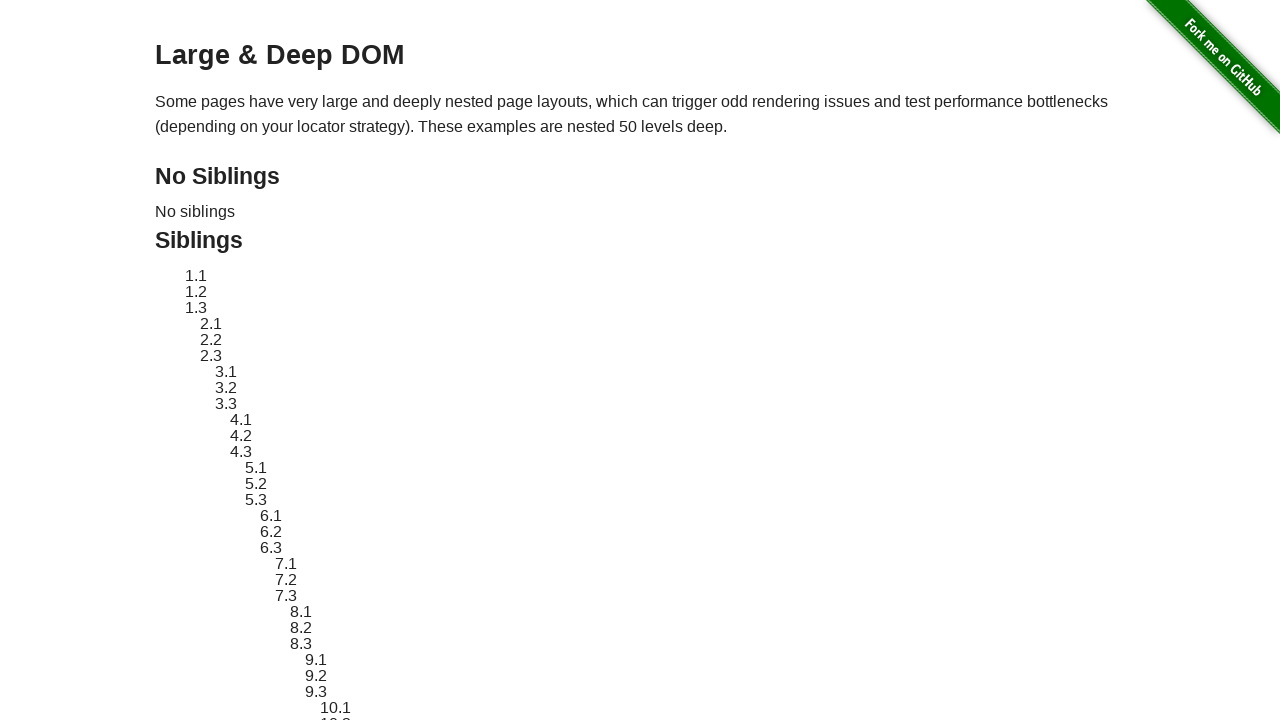